Tests the Selenium web form by filling in a text box and clicking submit, then verifying the success message

Starting URL: https://www.selenium.dev/selenium/web/web-form.html

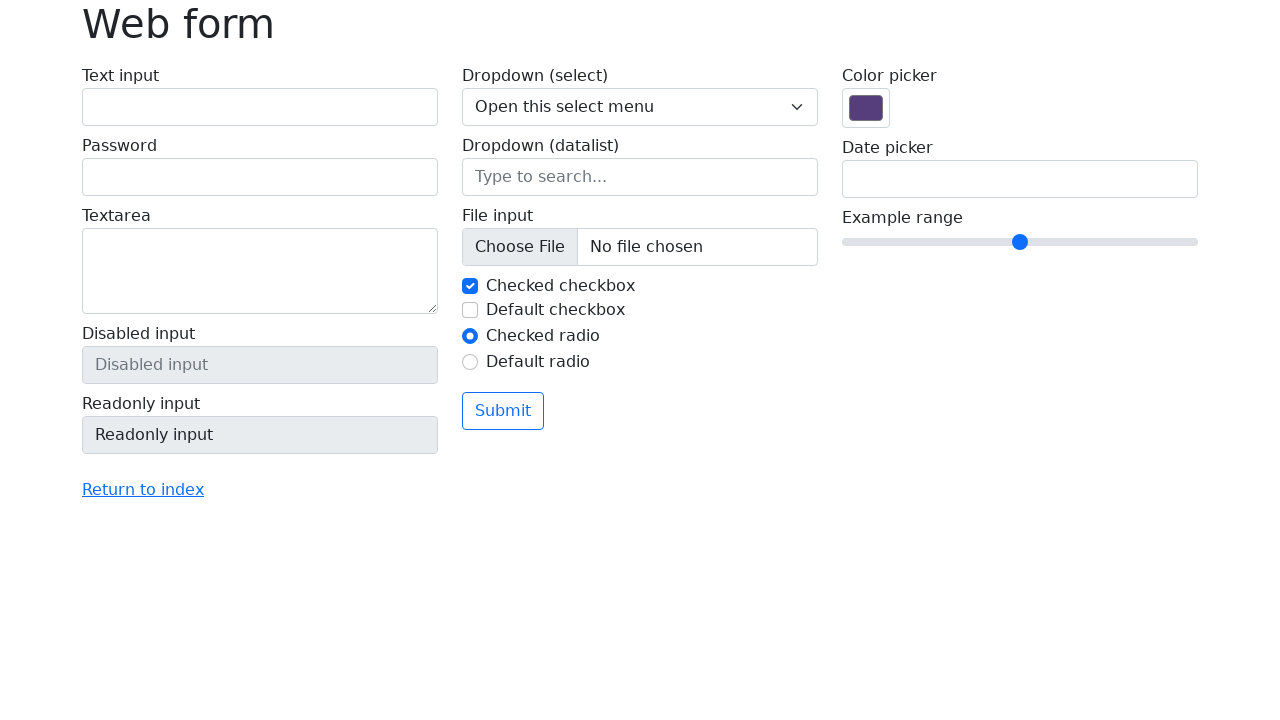

Filled text box with 'Selenium' on input[name='my-text']
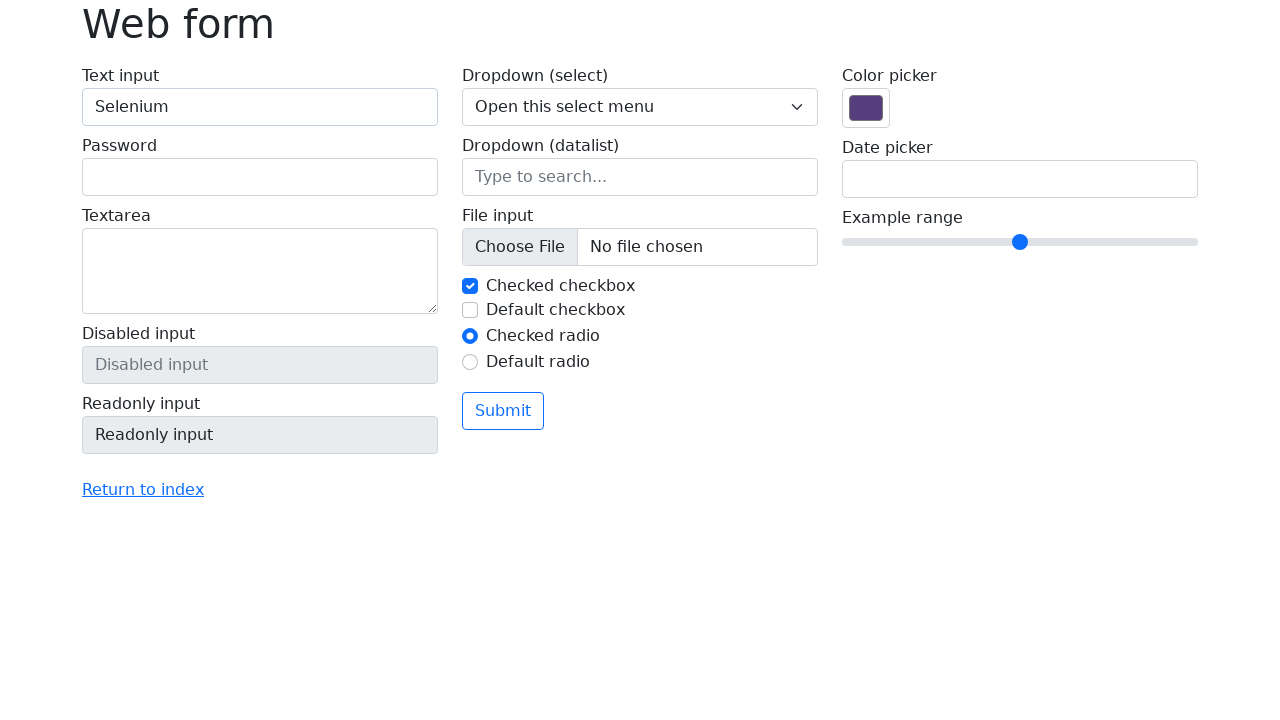

Clicked submit button at (503, 411) on button
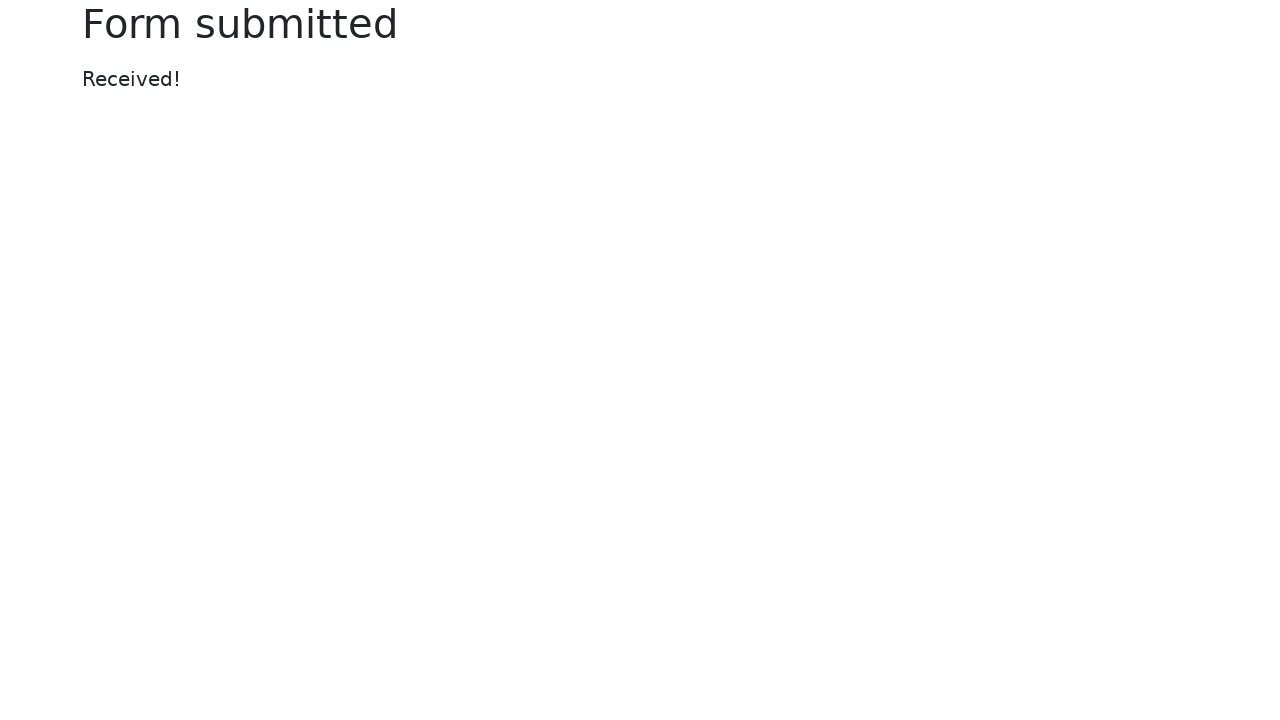

Success message appeared
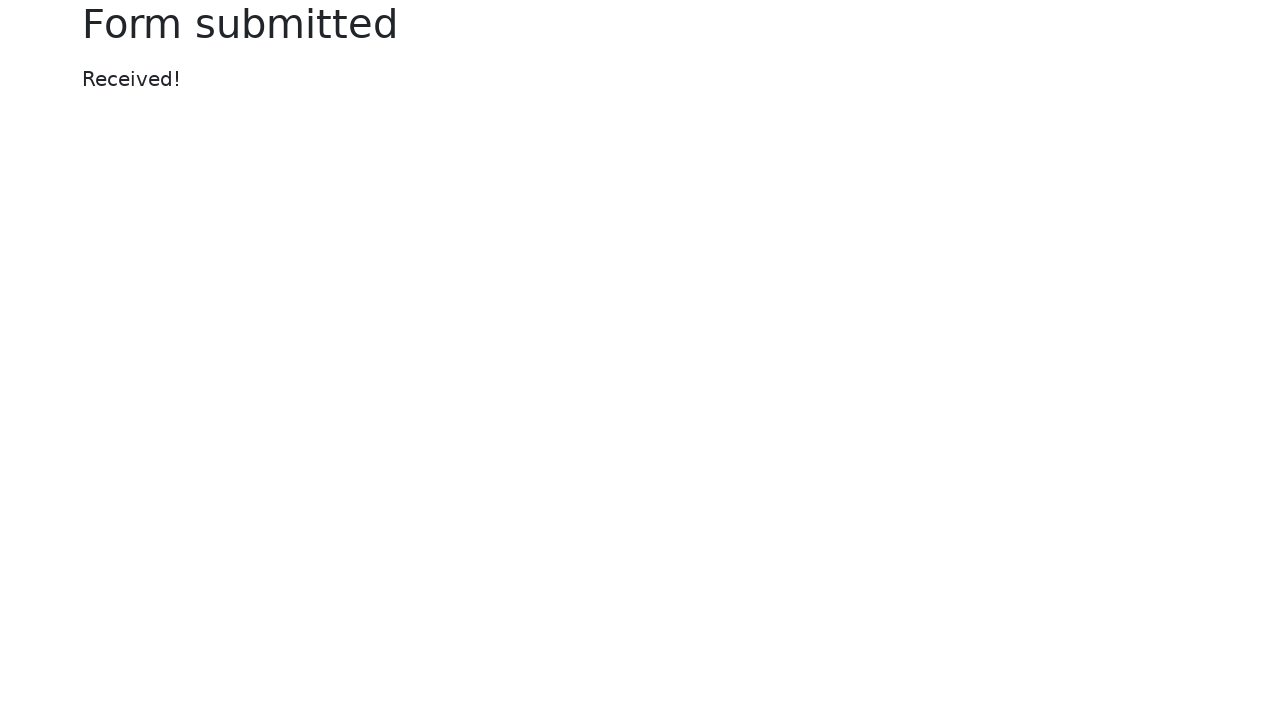

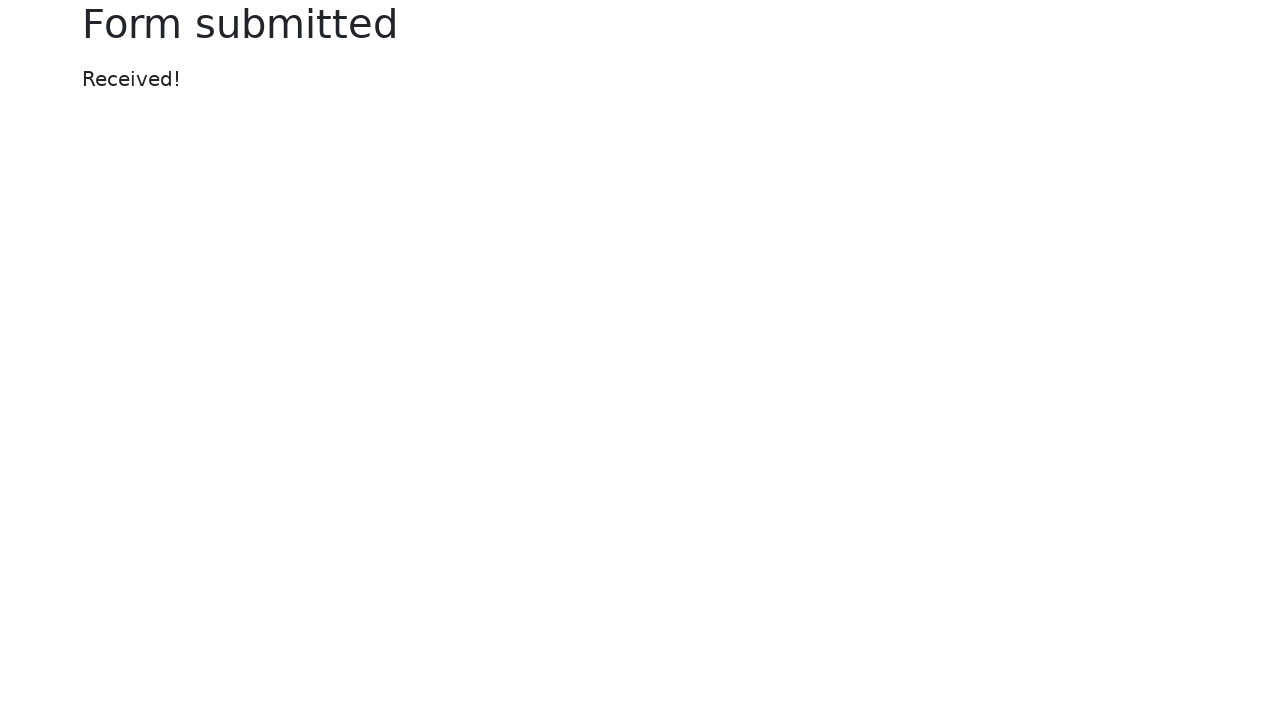